Tests form interactions on a practice page by clicking a checkbox, selecting the corresponding option from a dropdown, entering text into an input field, clicking an alert button, and verifying the alert message contains the expected text.

Starting URL: http://qaclickacademy.com/practice.php

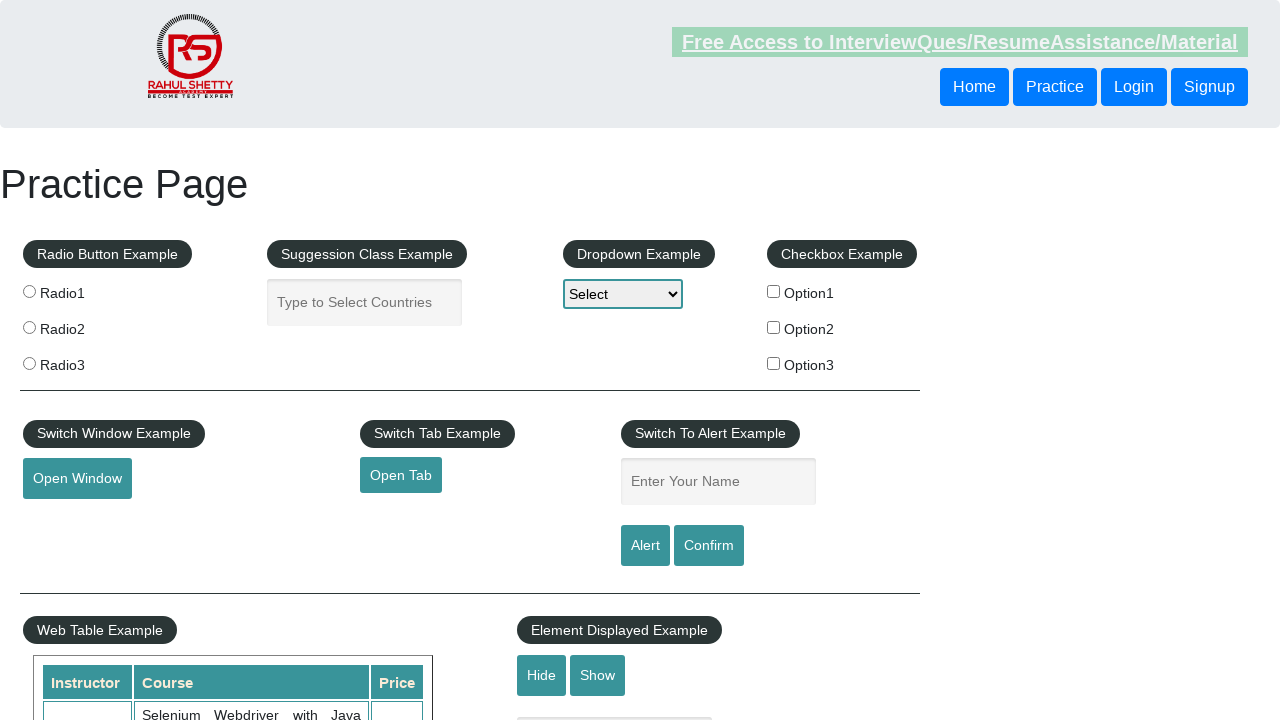

Clicked checkbox option 2 at (774, 327) on #checkBoxOption2
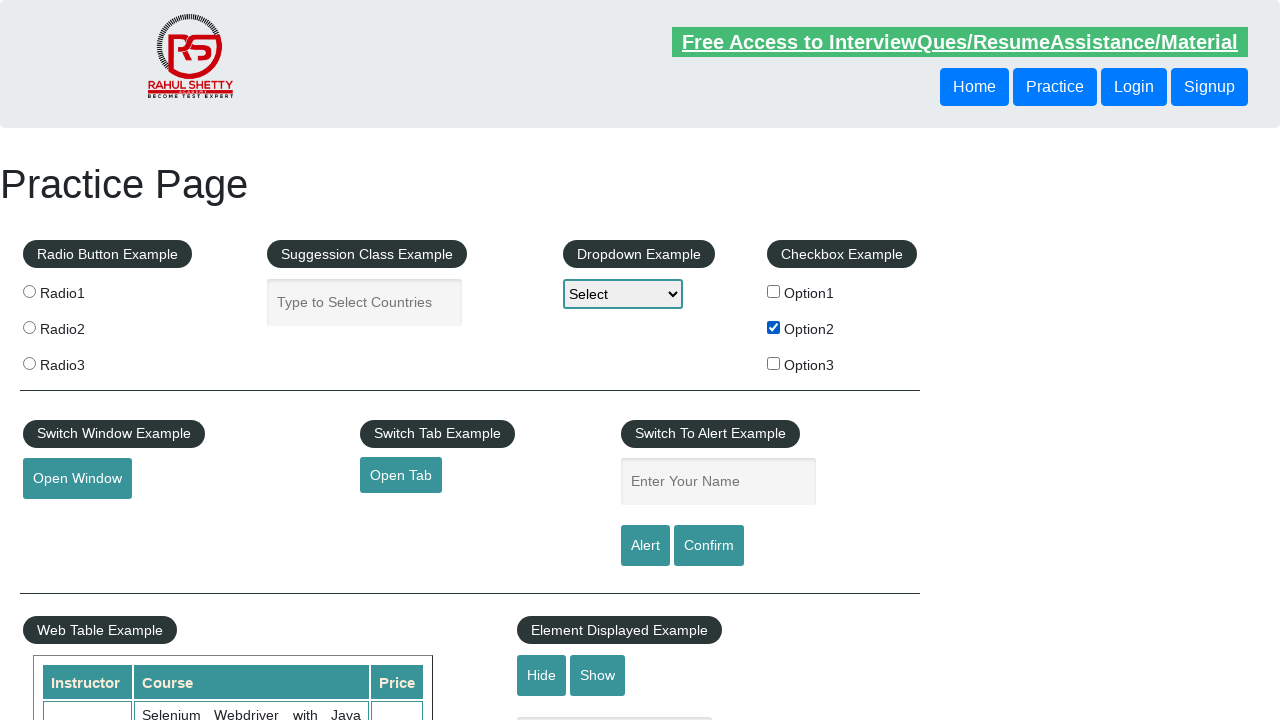

Retrieved checkbox label text
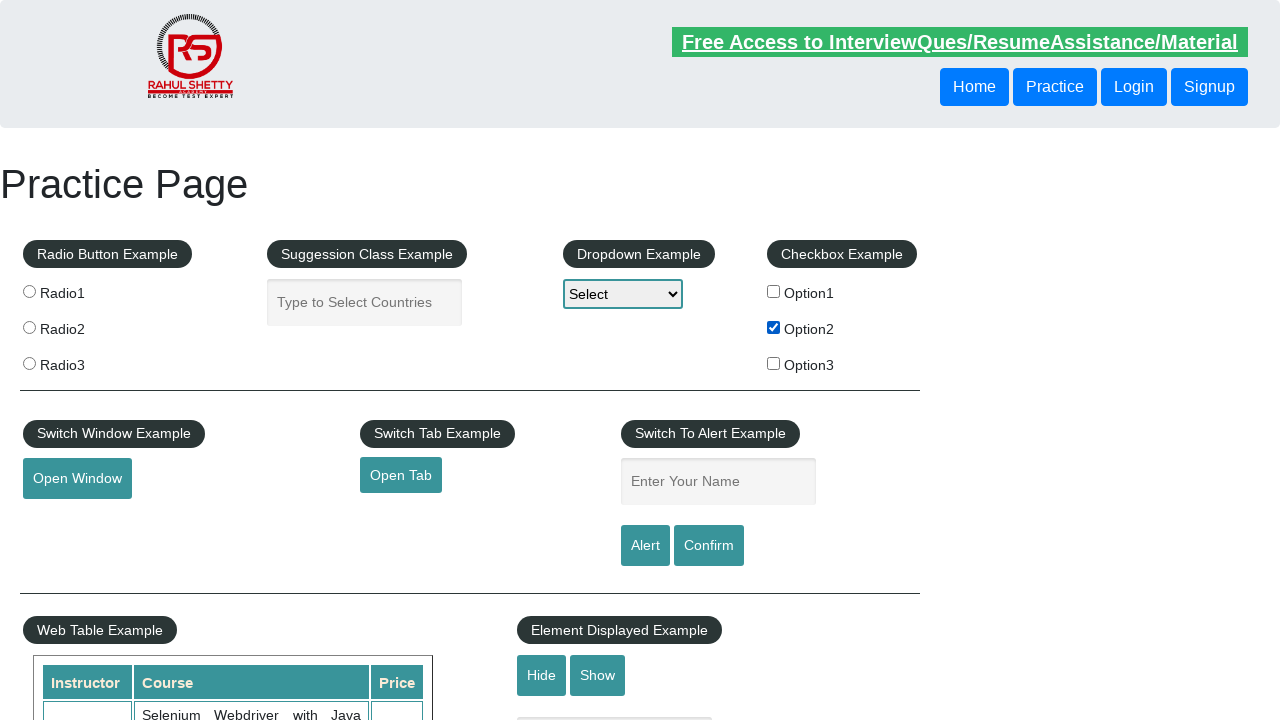

Processed checkbox label text: Option2
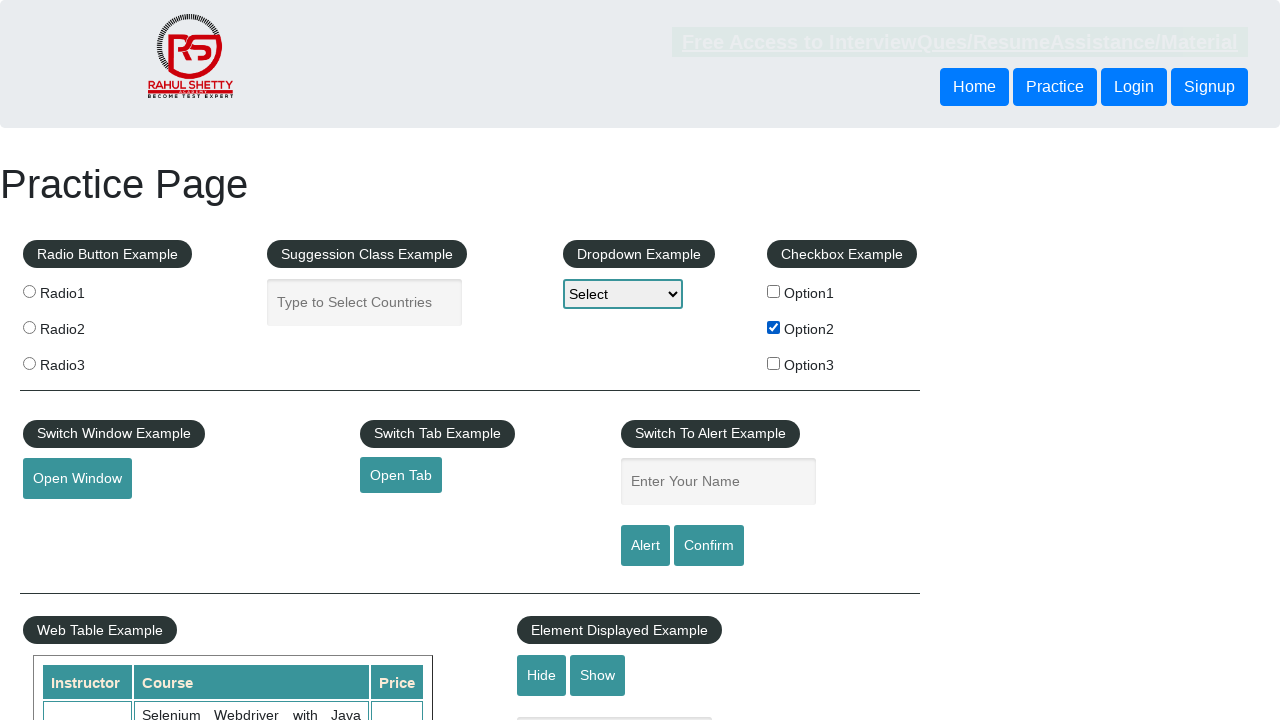

Selected 'Option2' from dropdown on #dropdown-class-example
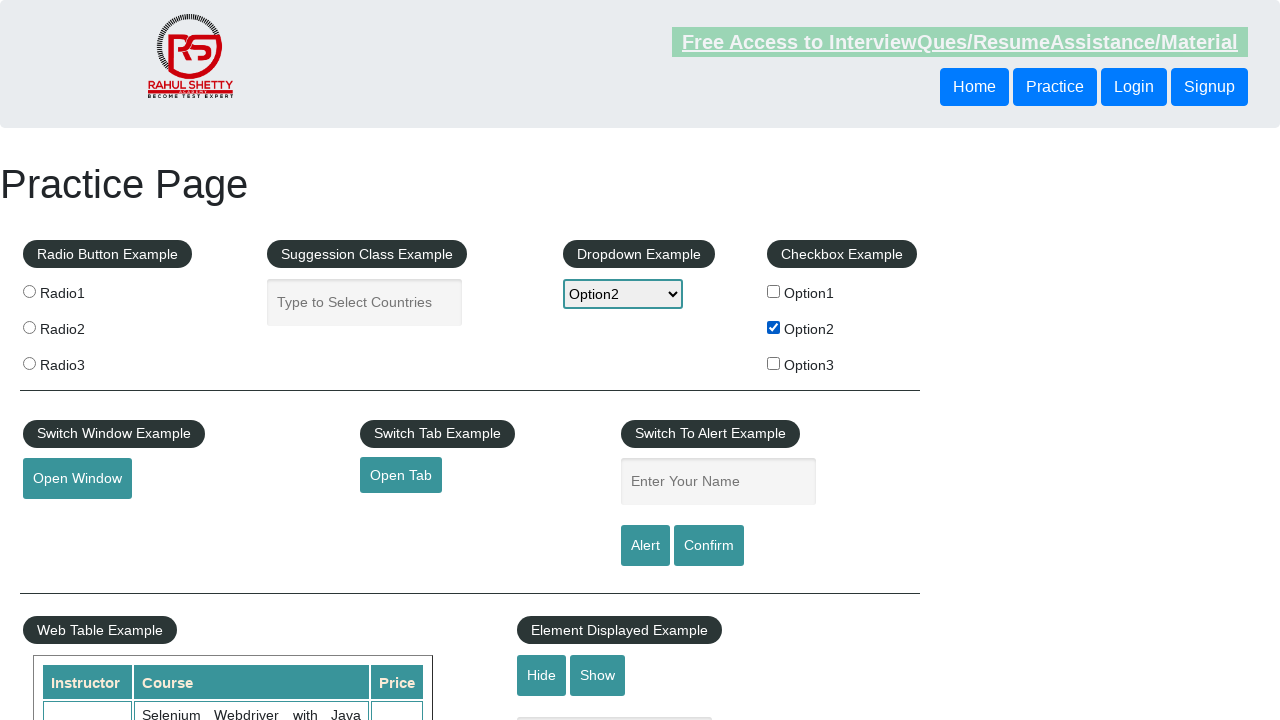

Filled name input field with 'Option2' on input[name='enter-name']
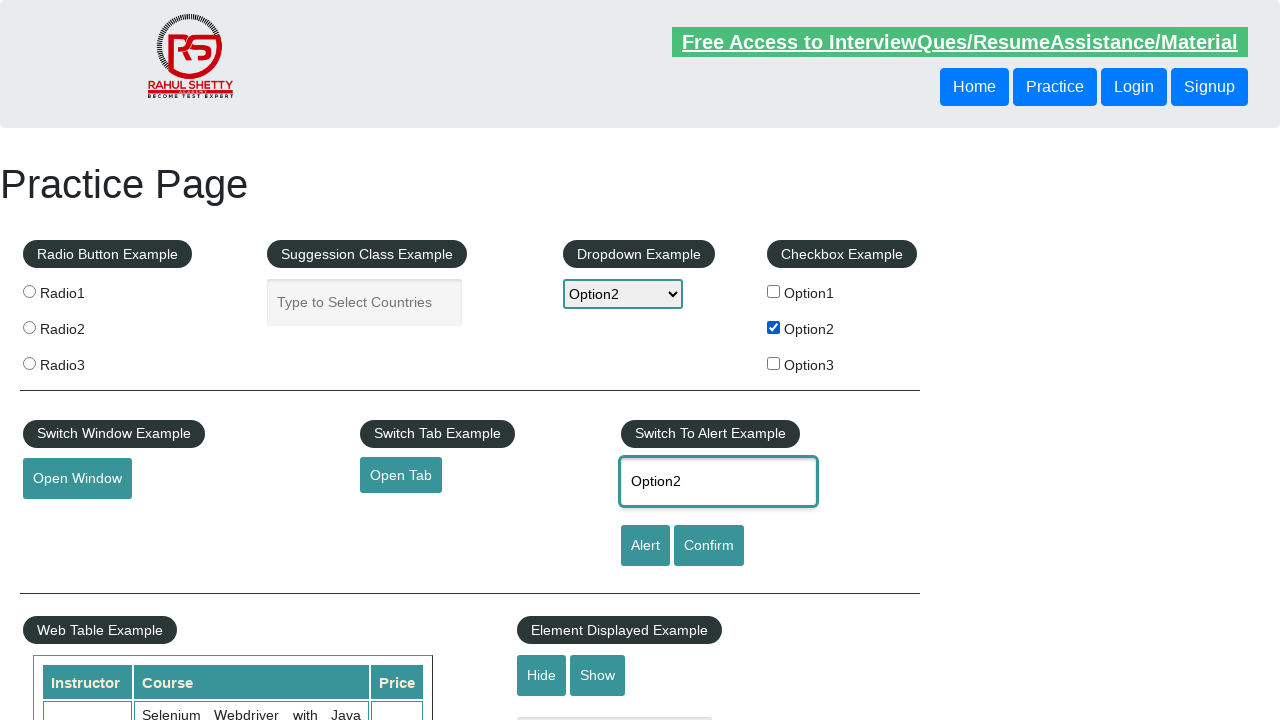

Clicked alert button at (645, 546) on #alertbtn
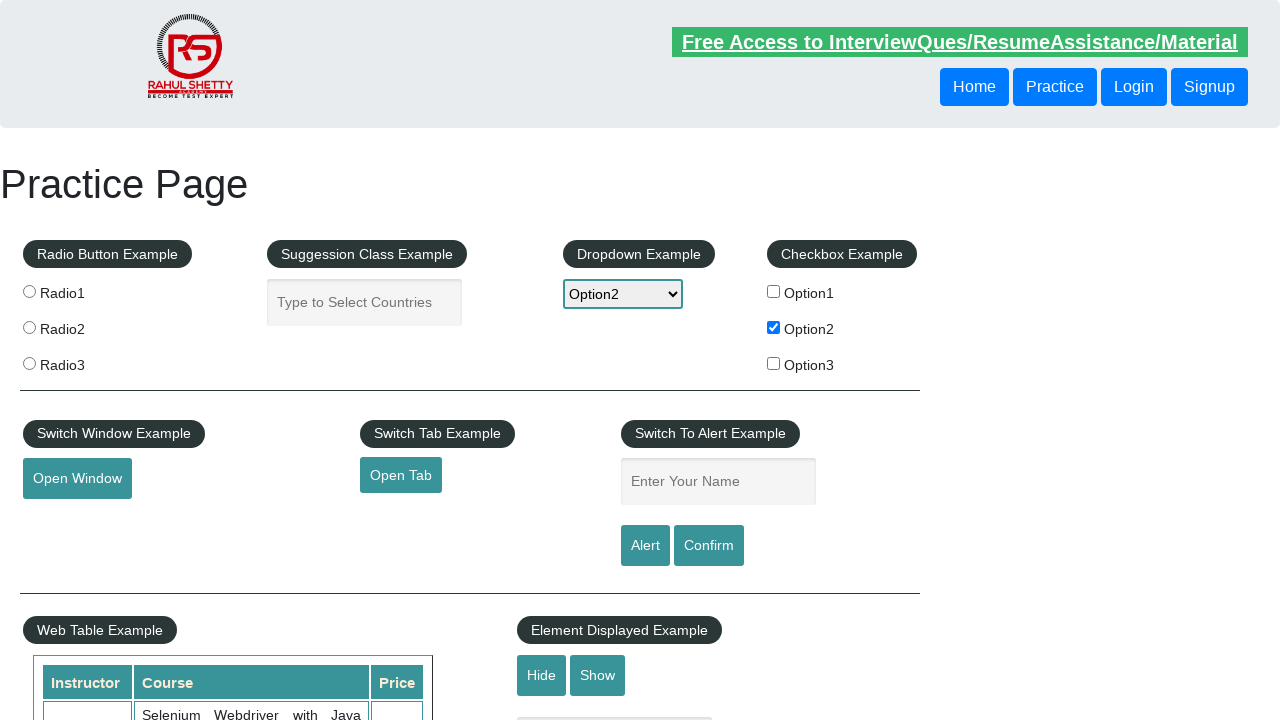

Set up dialog handler to accept alerts
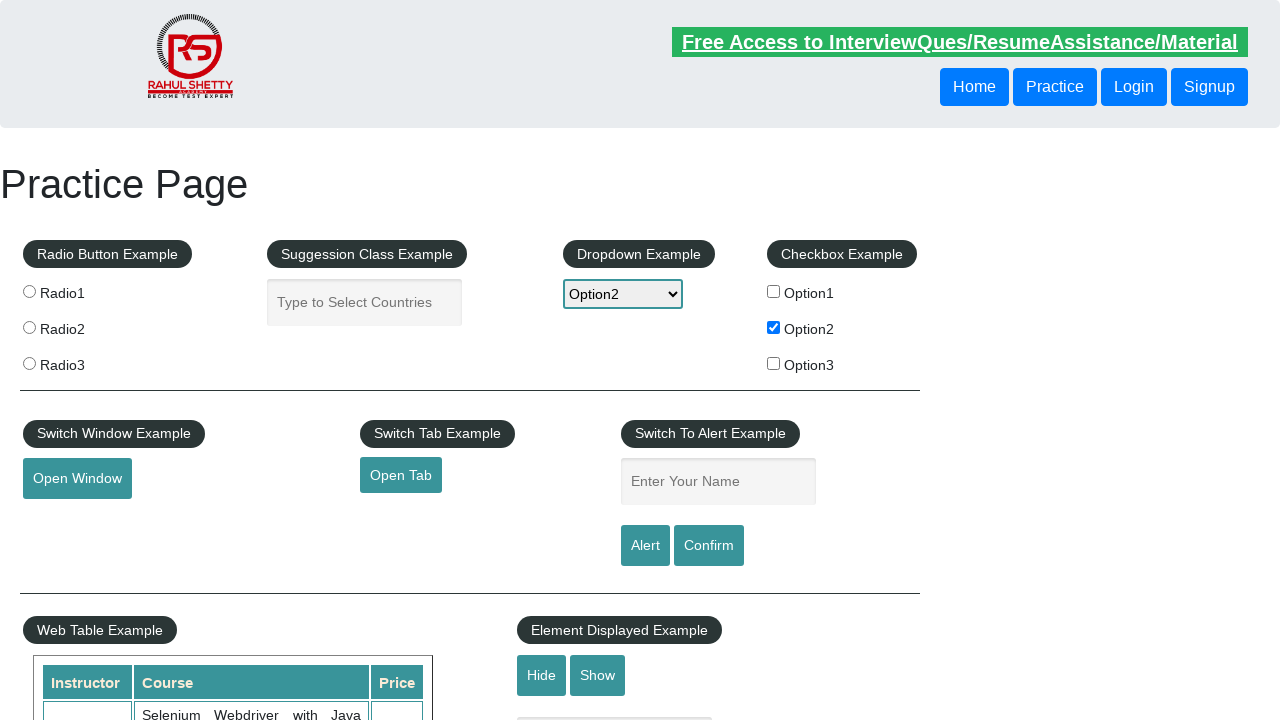

Waited for alert dialog to appear and be handled
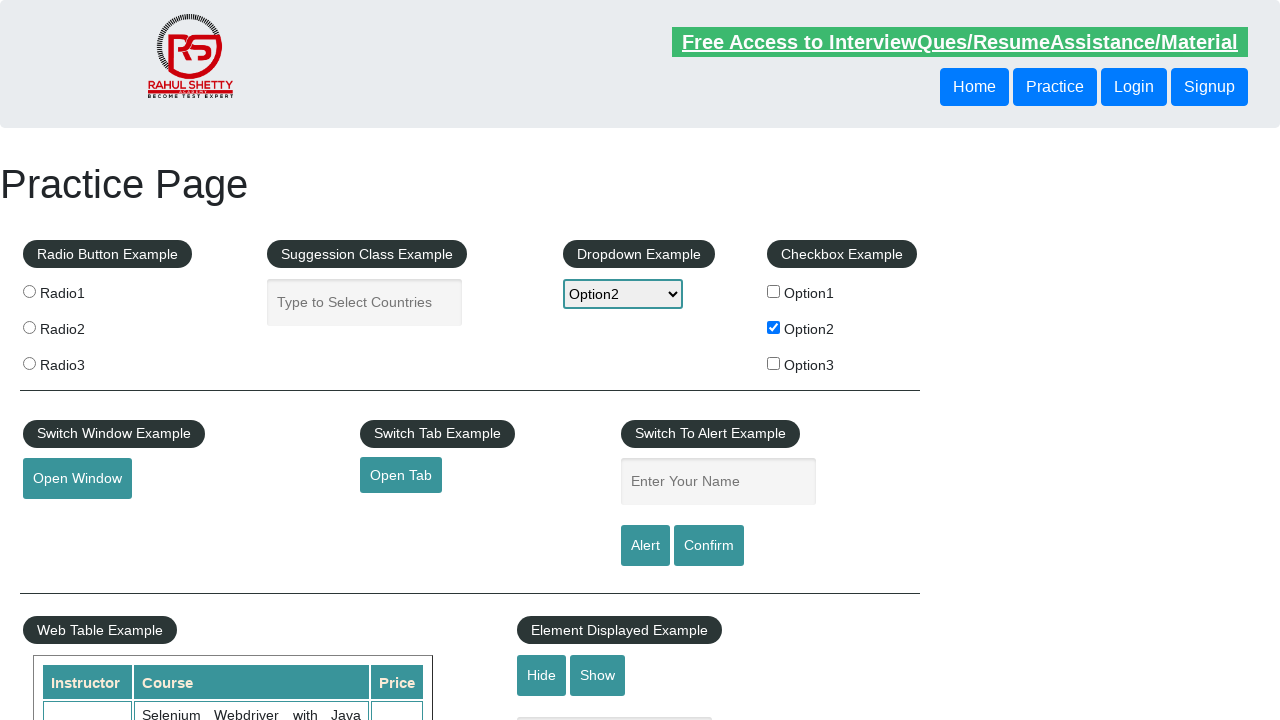

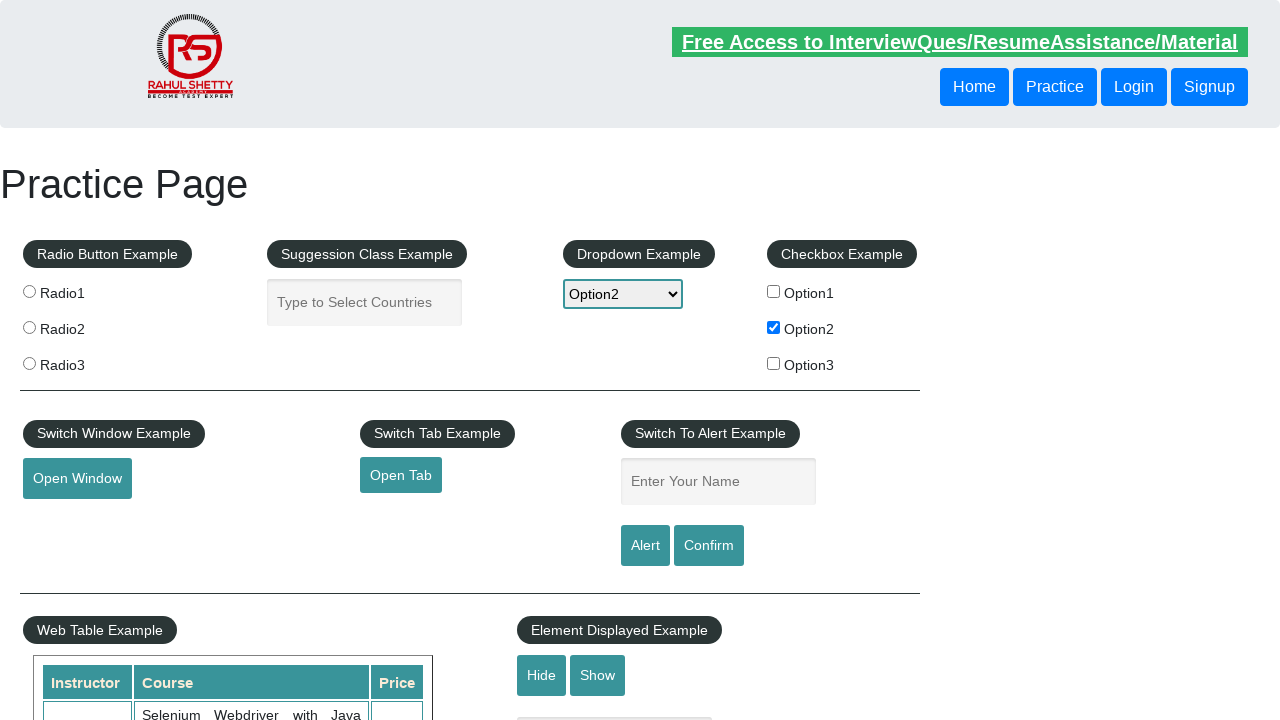